Tests dynamic properties page by waiting for a button that becomes visible after 5 seconds.

Starting URL: https://demoqa.com/dynamic-properties

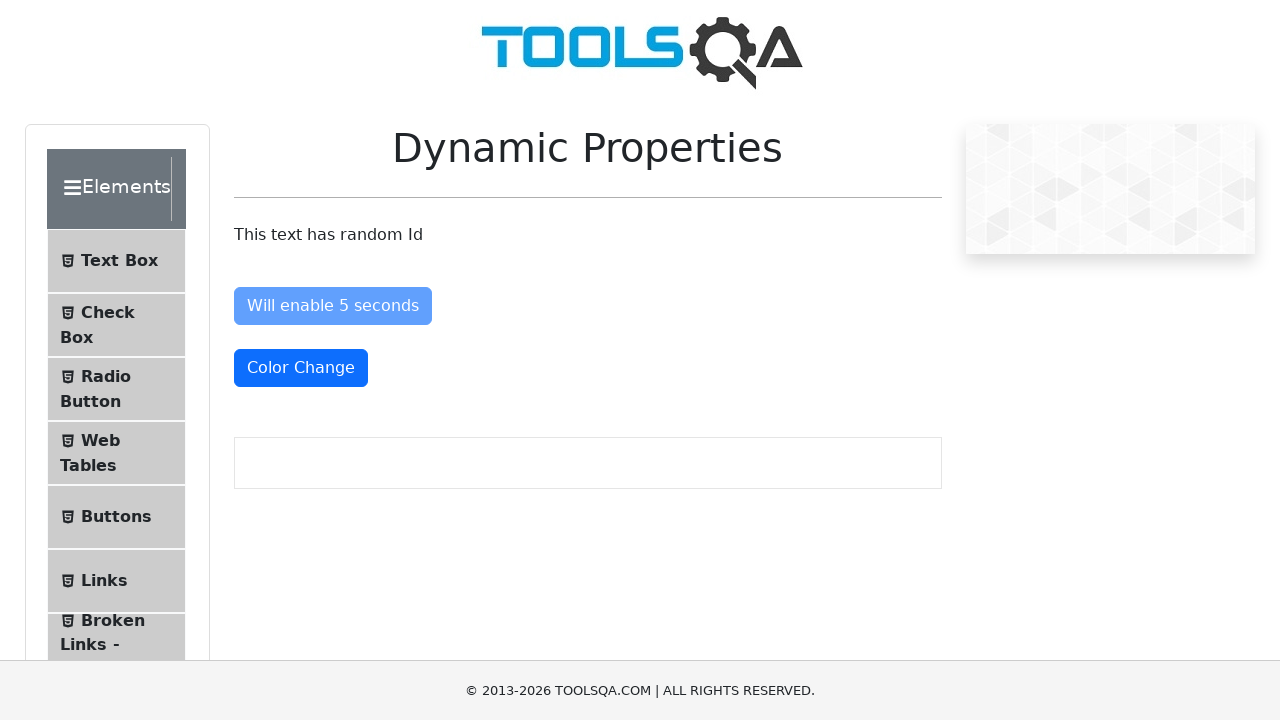

Waited for 'Visible After 5 Seconds' button to appear
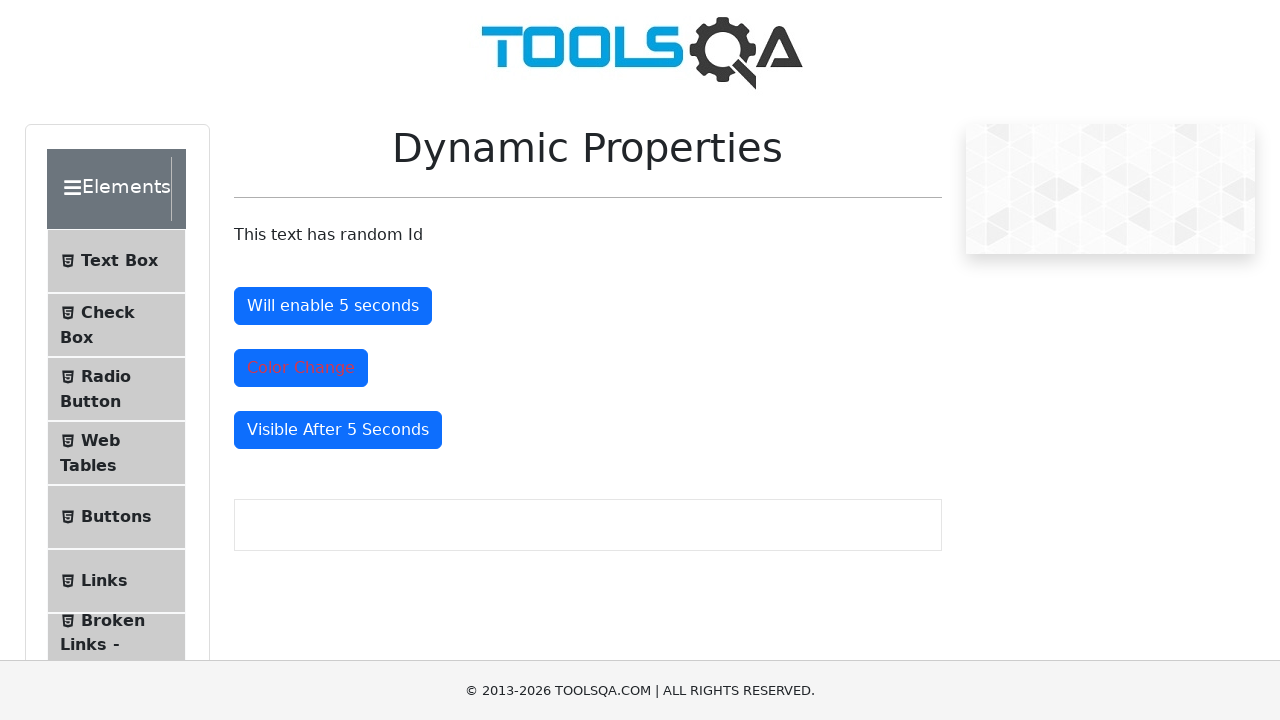

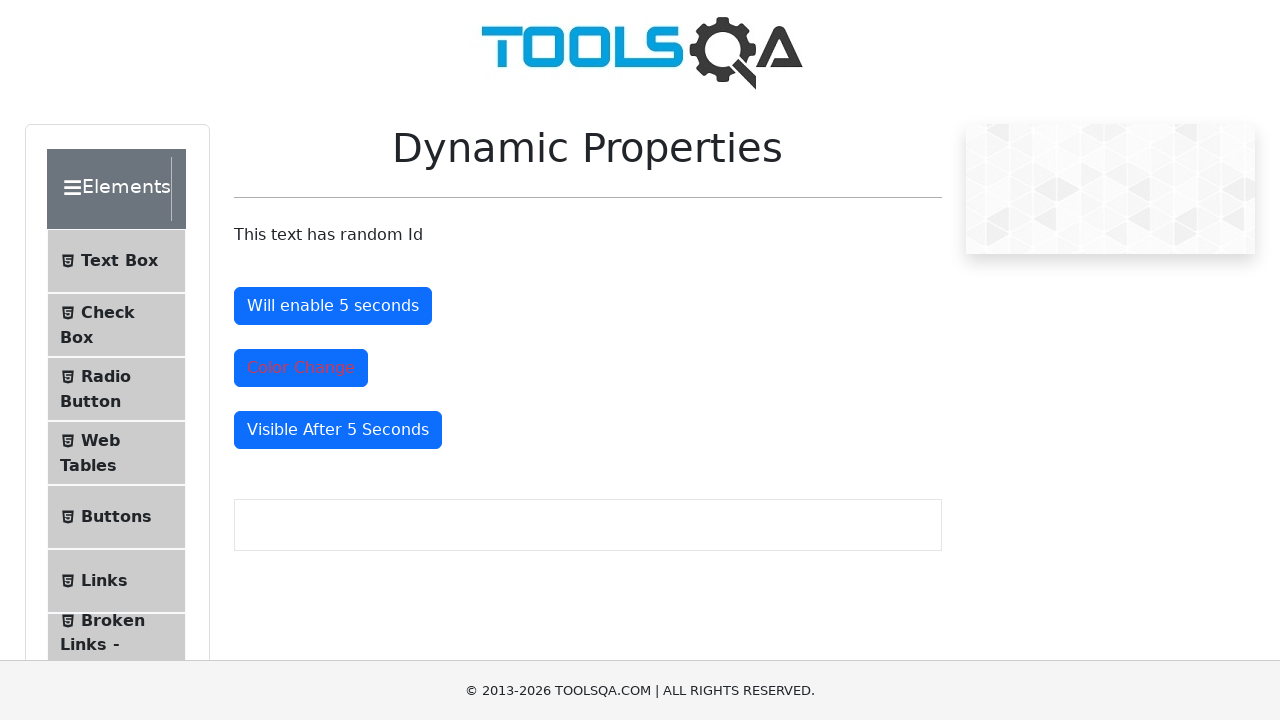